Tests file upload functionality on ilovepdf.com by clicking the file picker button to initiate a Word to PDF conversion workflow

Starting URL: https://www.ilovepdf.com/word_to_pdf

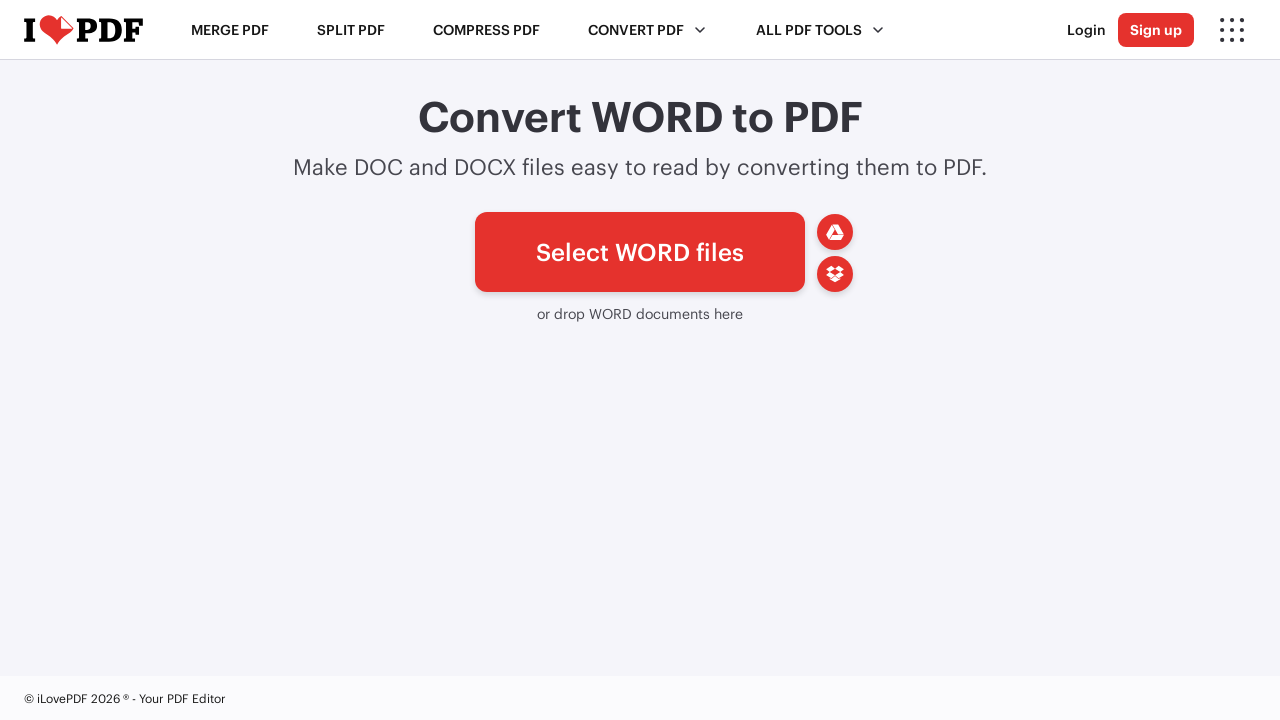

Clicked file picker button to initiate Word to PDF conversion workflow at (640, 252) on #pickfiles
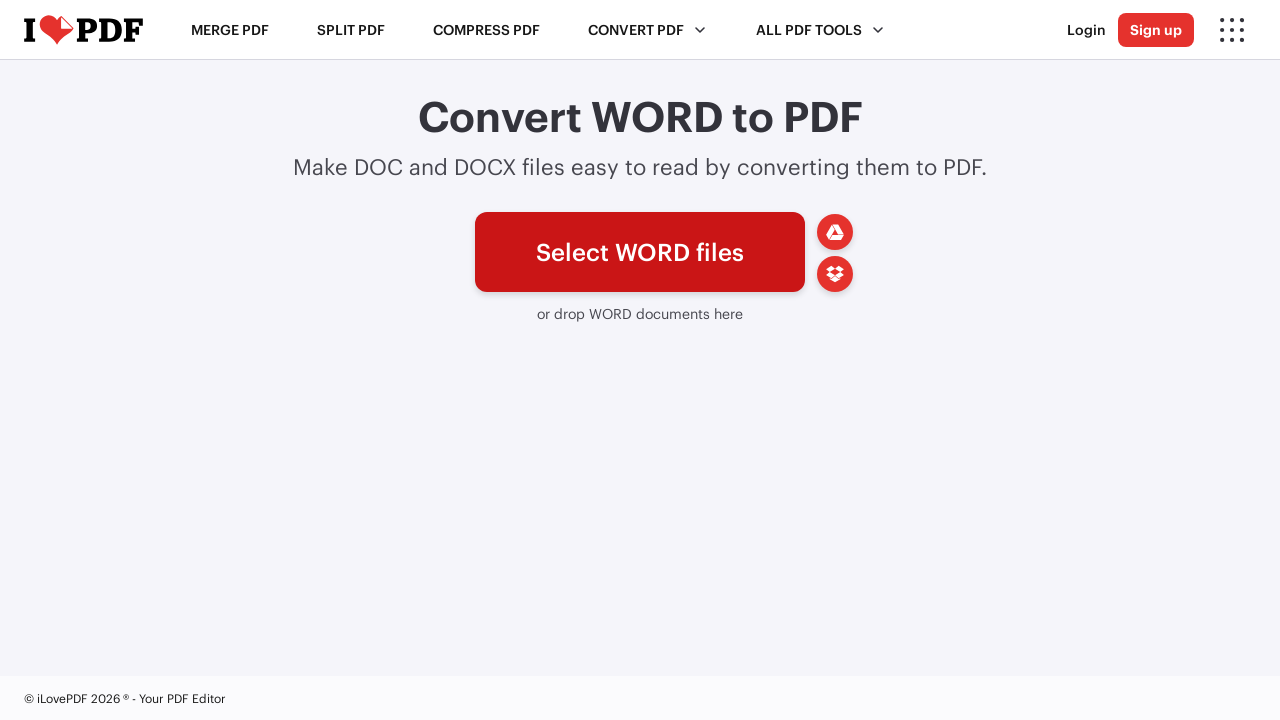

Upload area is ready
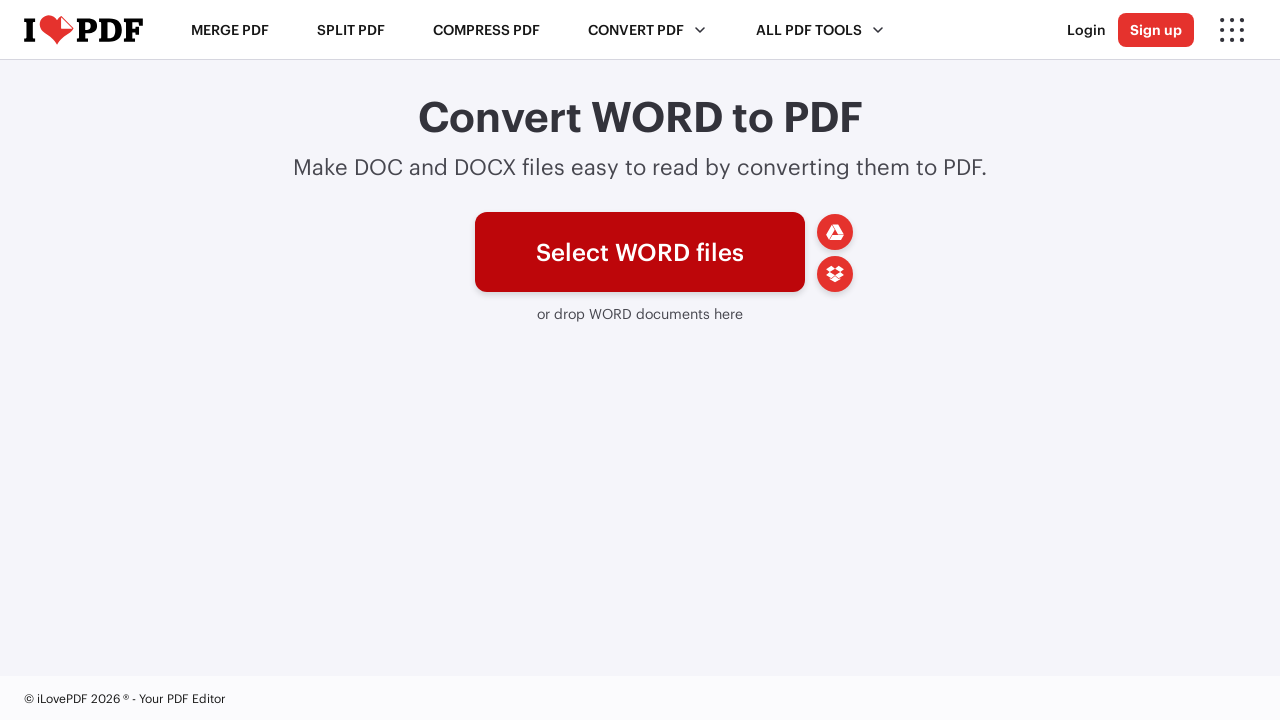

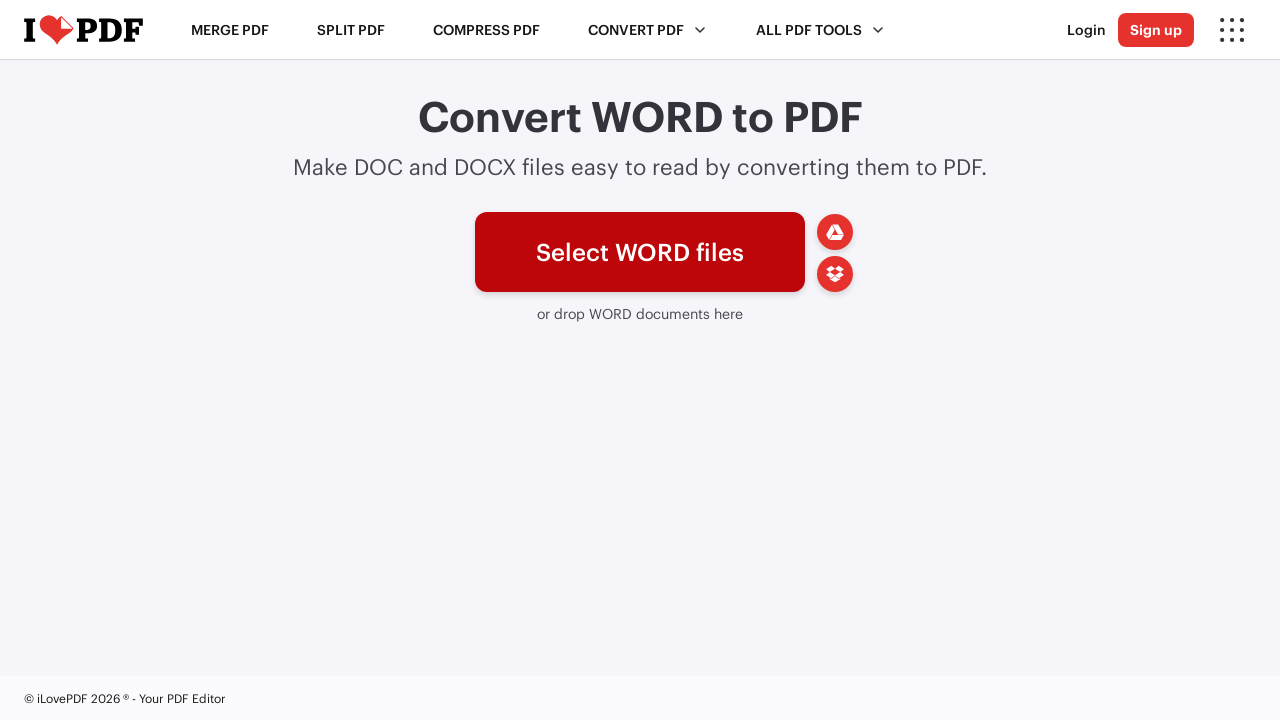